Tests the Sign In link navigation by clicking on it and verifying the browser navigates to the signin page URL

Starting URL: https://bstackdemo.com

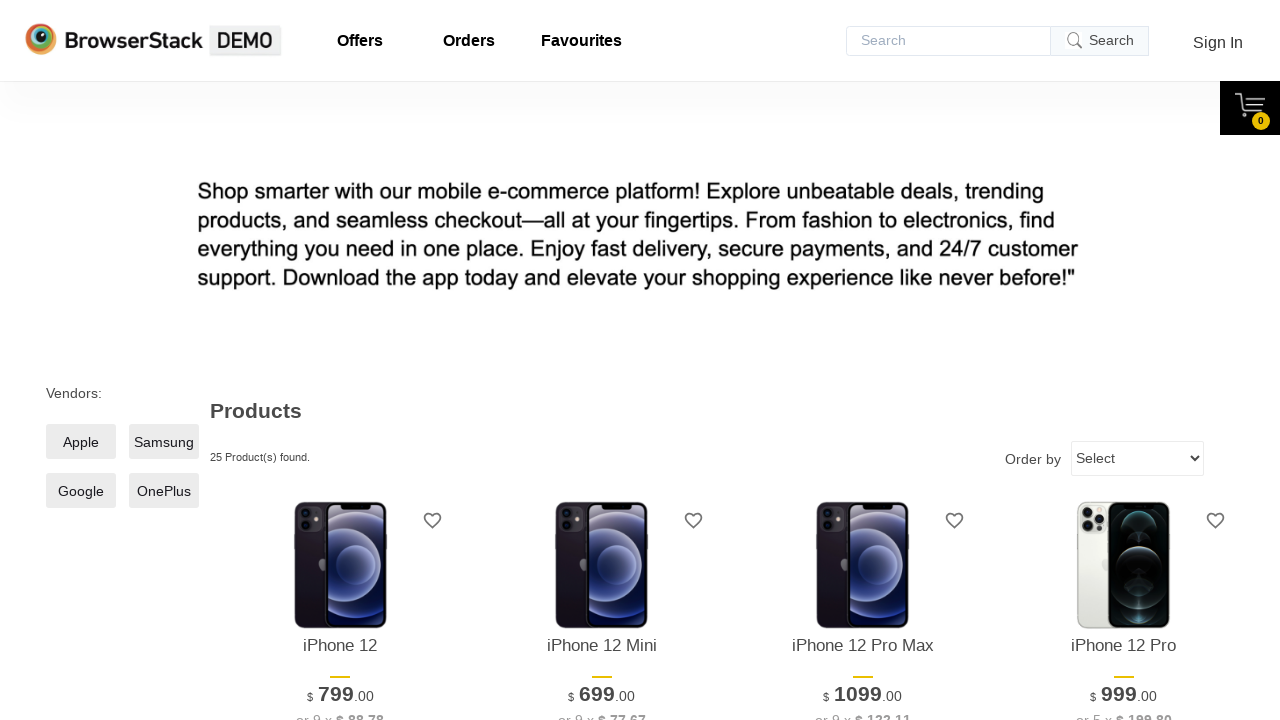

Clicked on the Sign In link at (1218, 42) on #signin
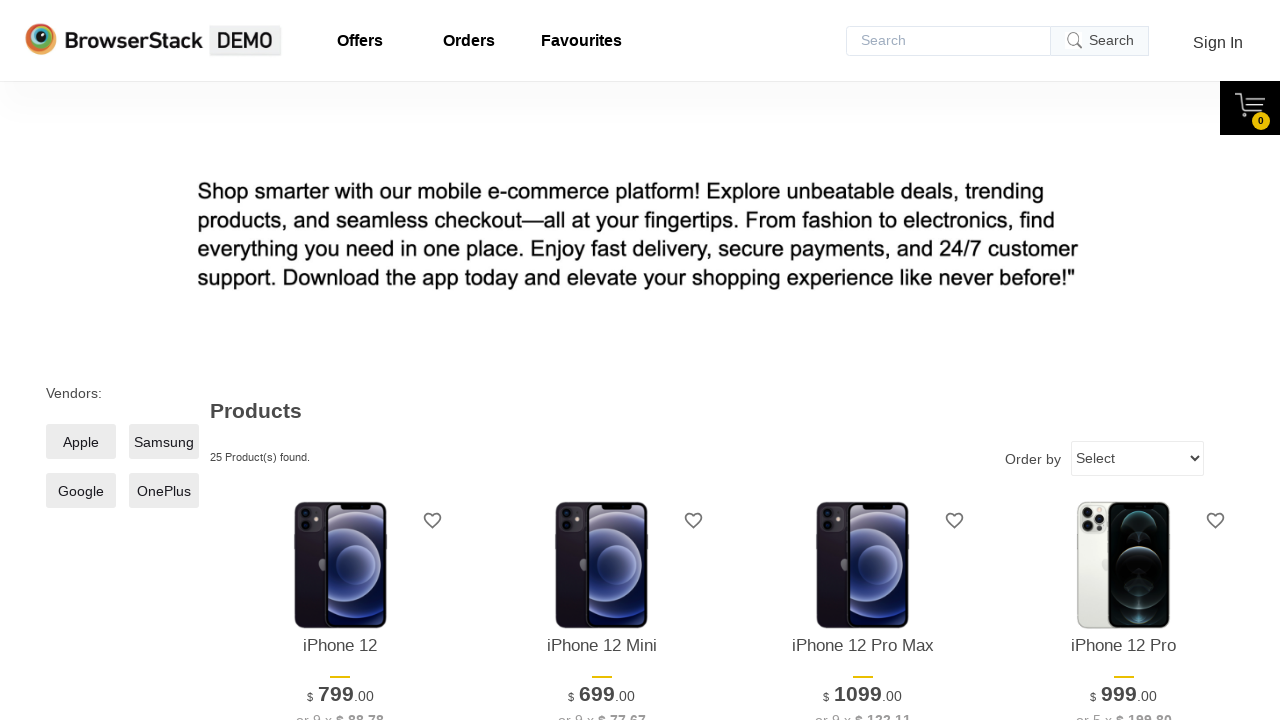

Browser navigated to signin page URL
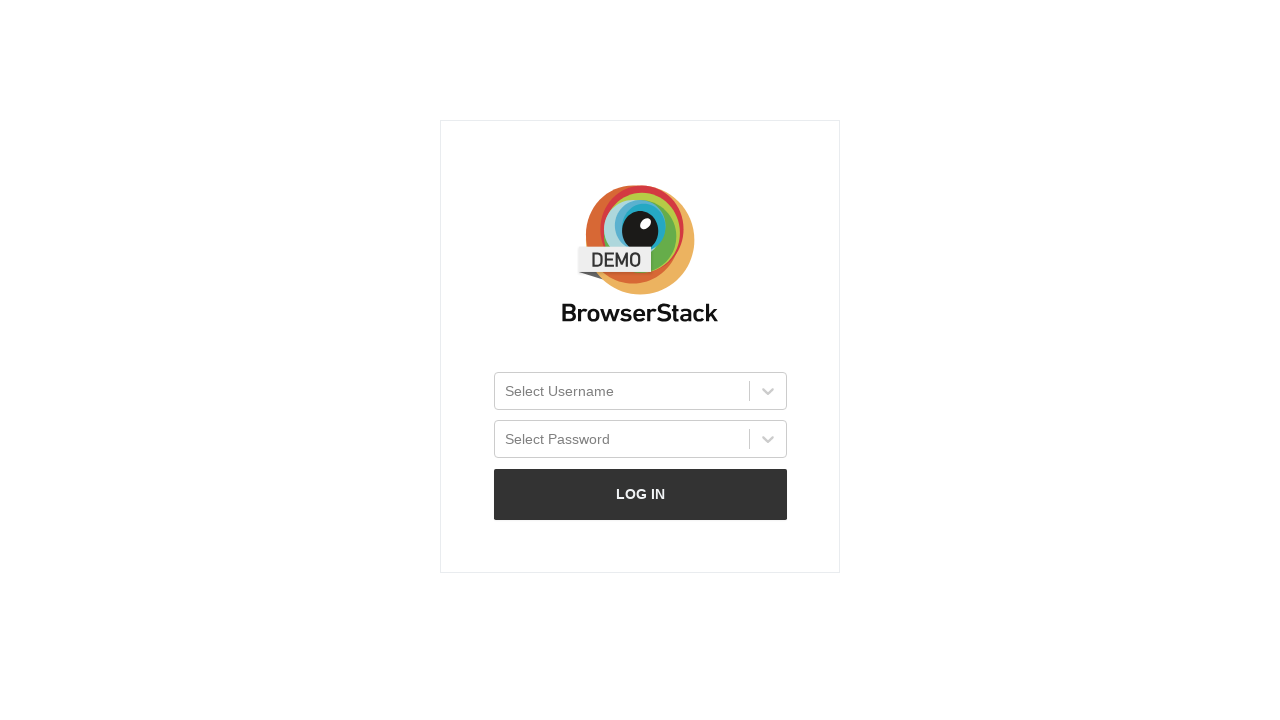

Verified current URL matches signin page URL
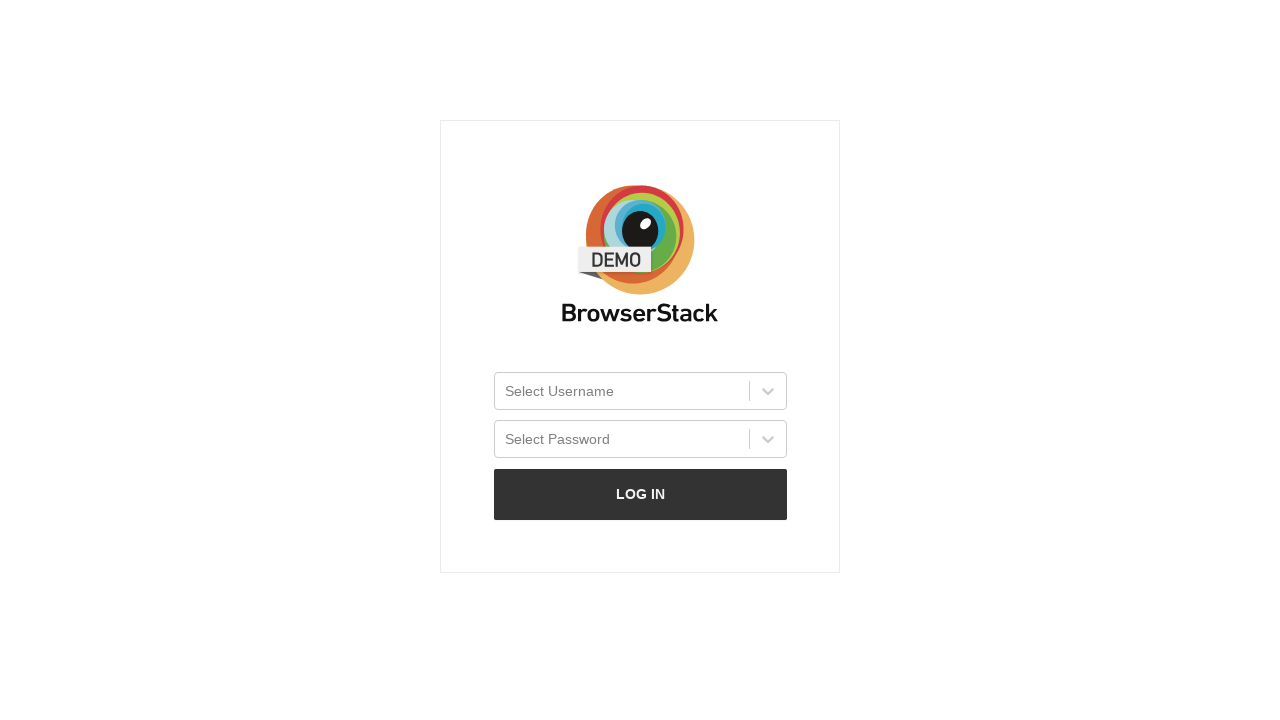

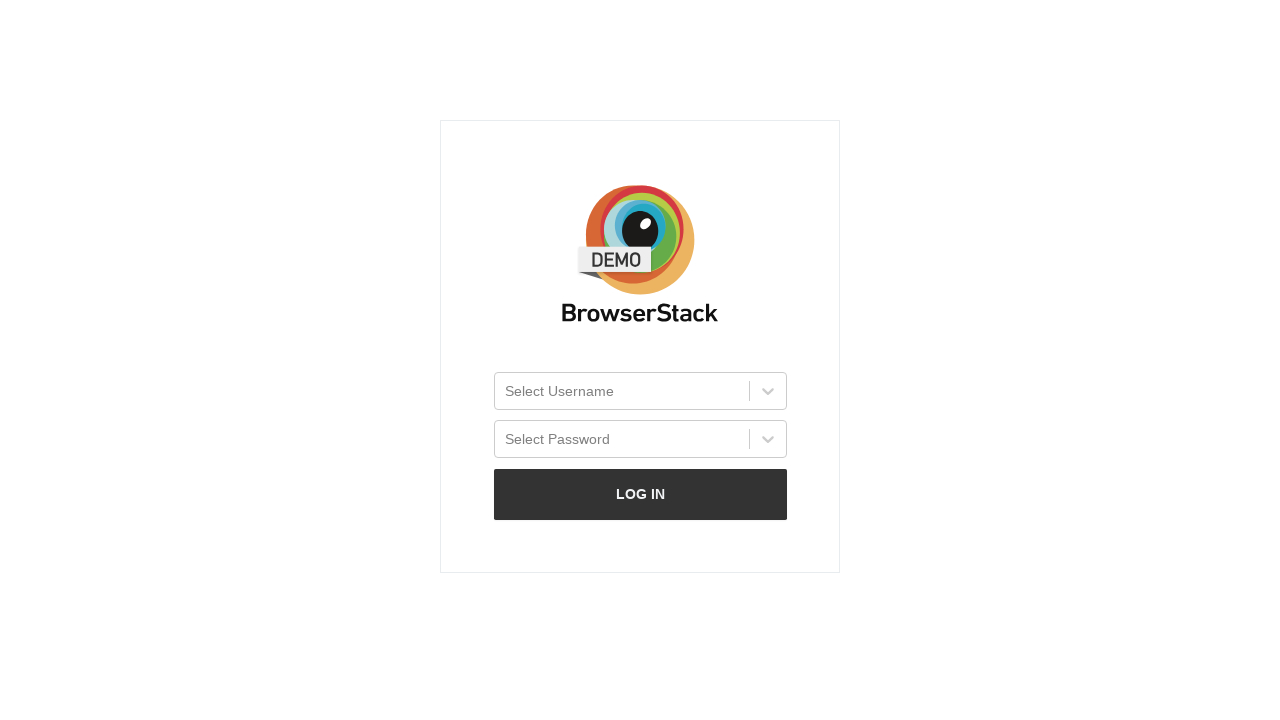